Tests that whitespace is trimmed from edited todo text

Starting URL: https://demo.playwright.dev/todomvc

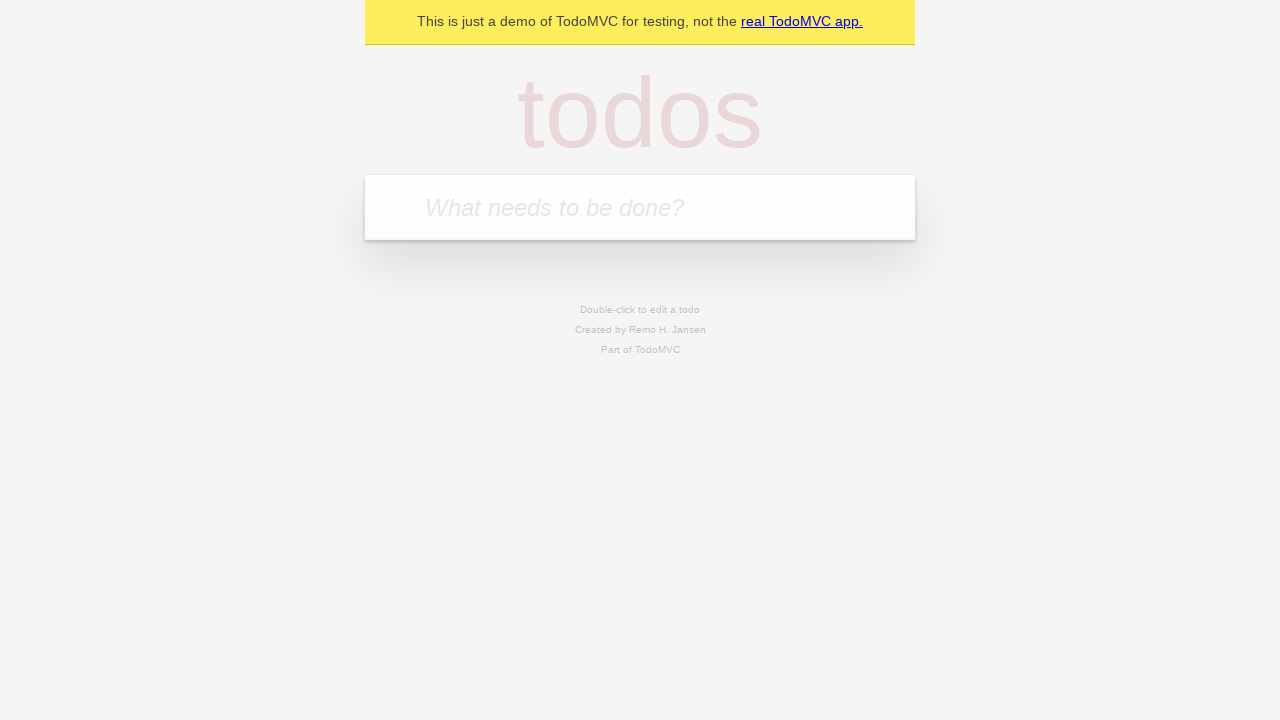

Filled new todo field with 'buy some cheese' on internal:attr=[placeholder="What needs to be done?"i]
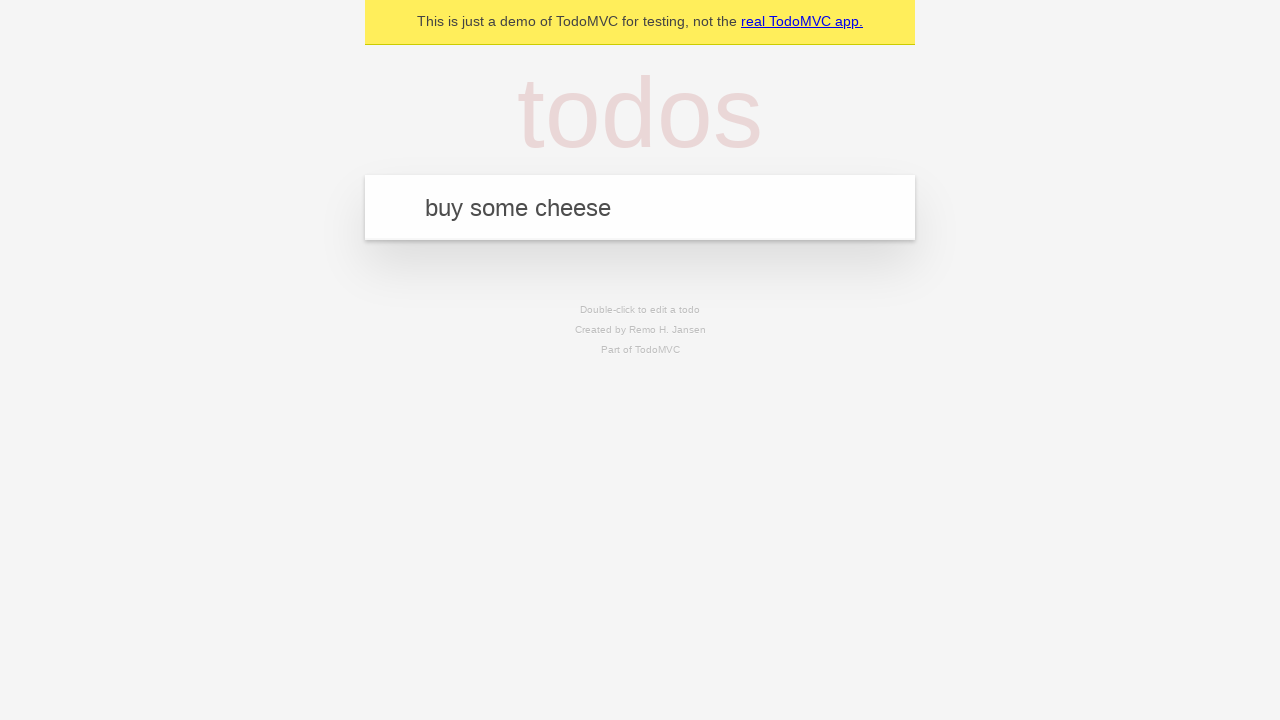

Pressed Enter to create todo 'buy some cheese' on internal:attr=[placeholder="What needs to be done?"i]
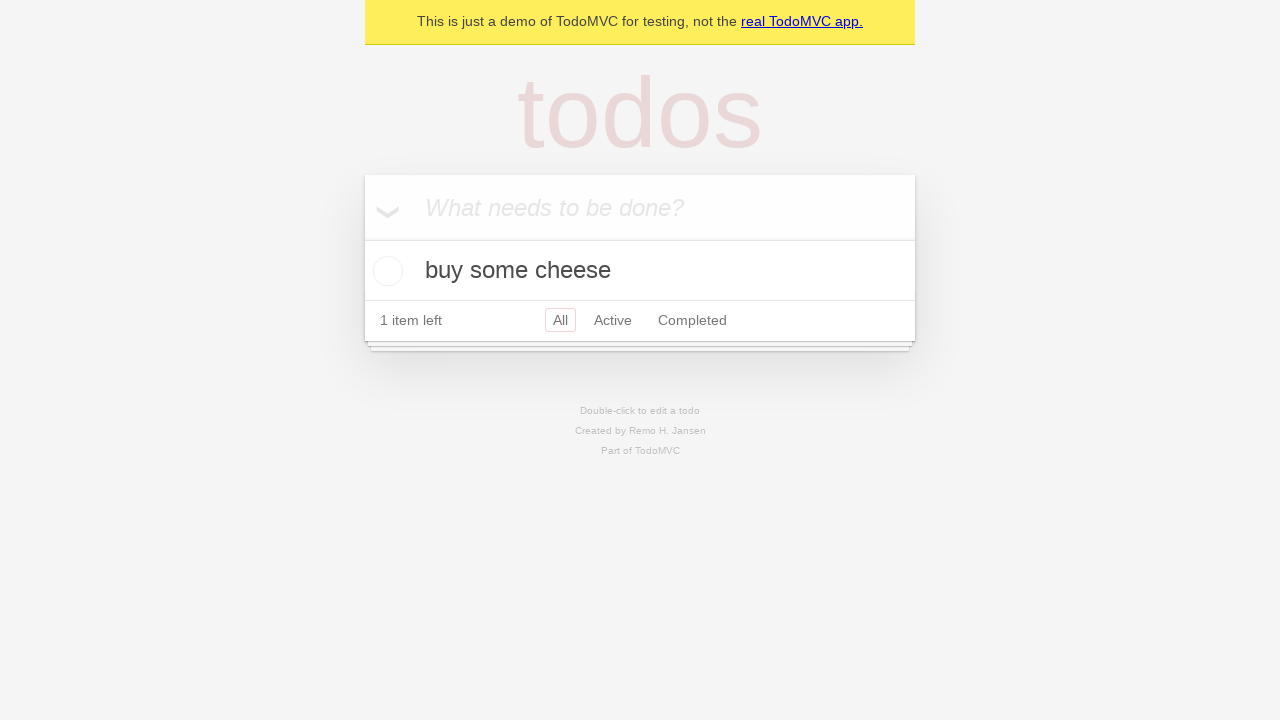

Filled new todo field with 'feed the cat' on internal:attr=[placeholder="What needs to be done?"i]
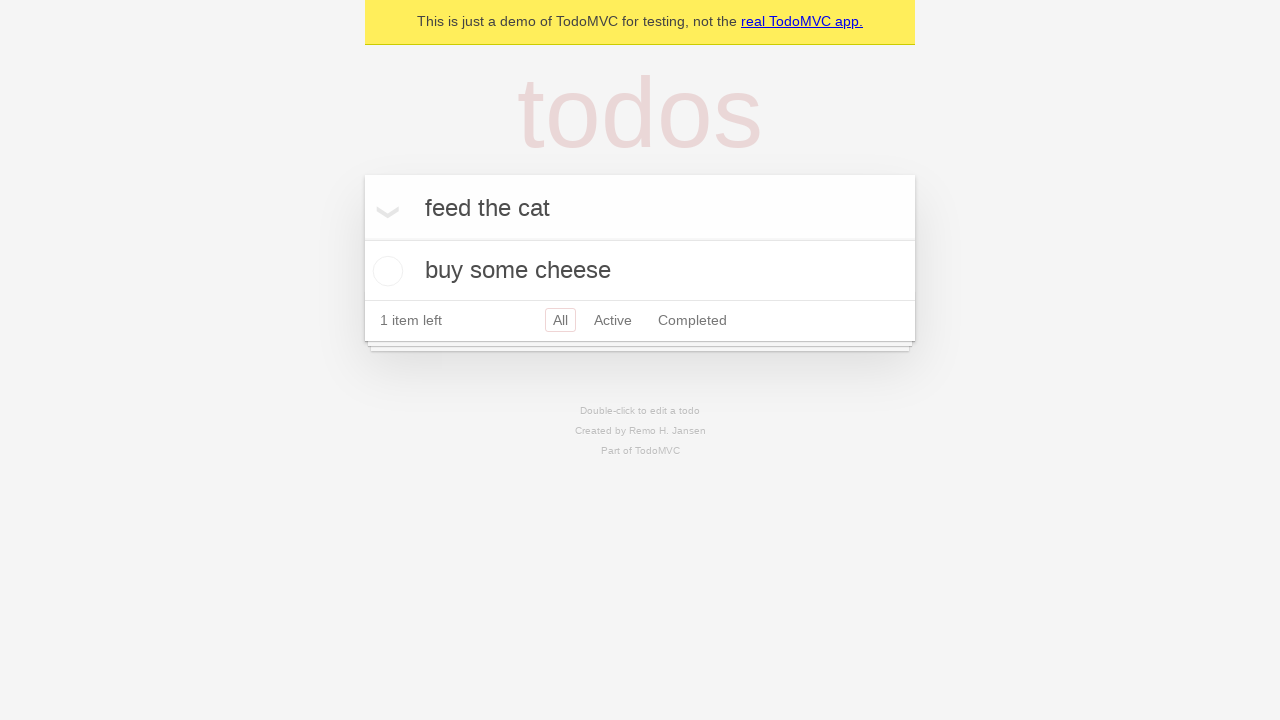

Pressed Enter to create todo 'feed the cat' on internal:attr=[placeholder="What needs to be done?"i]
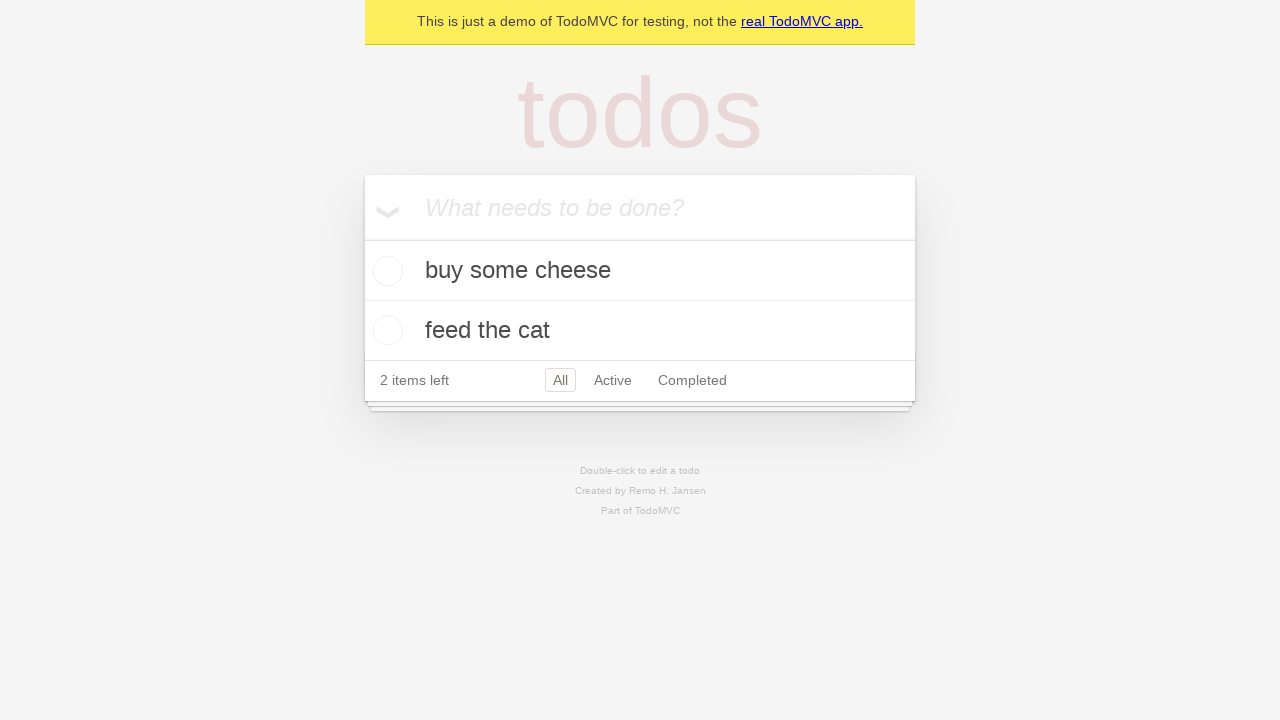

Filled new todo field with 'book a doctors appointment' on internal:attr=[placeholder="What needs to be done?"i]
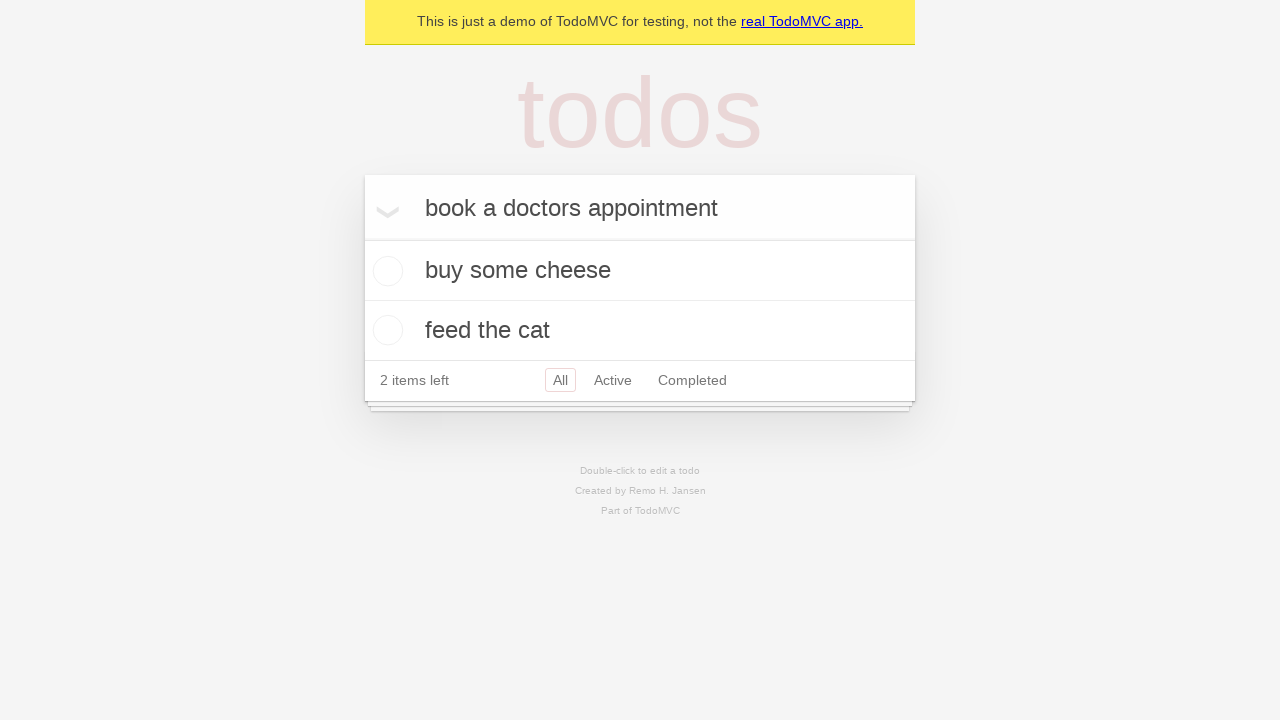

Pressed Enter to create todo 'book a doctors appointment' on internal:attr=[placeholder="What needs to be done?"i]
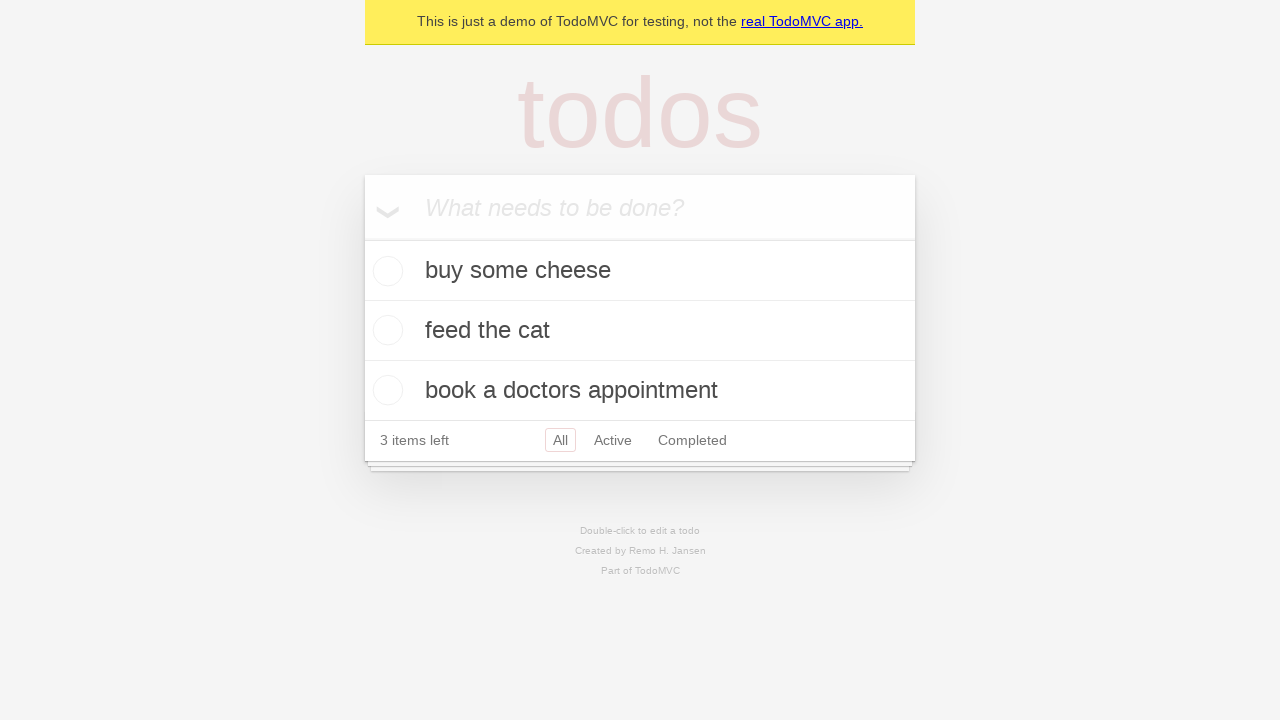

Double-clicked second todo item to edit at (640, 331) on internal:testid=[data-testid="todo-item"s] >> nth=1
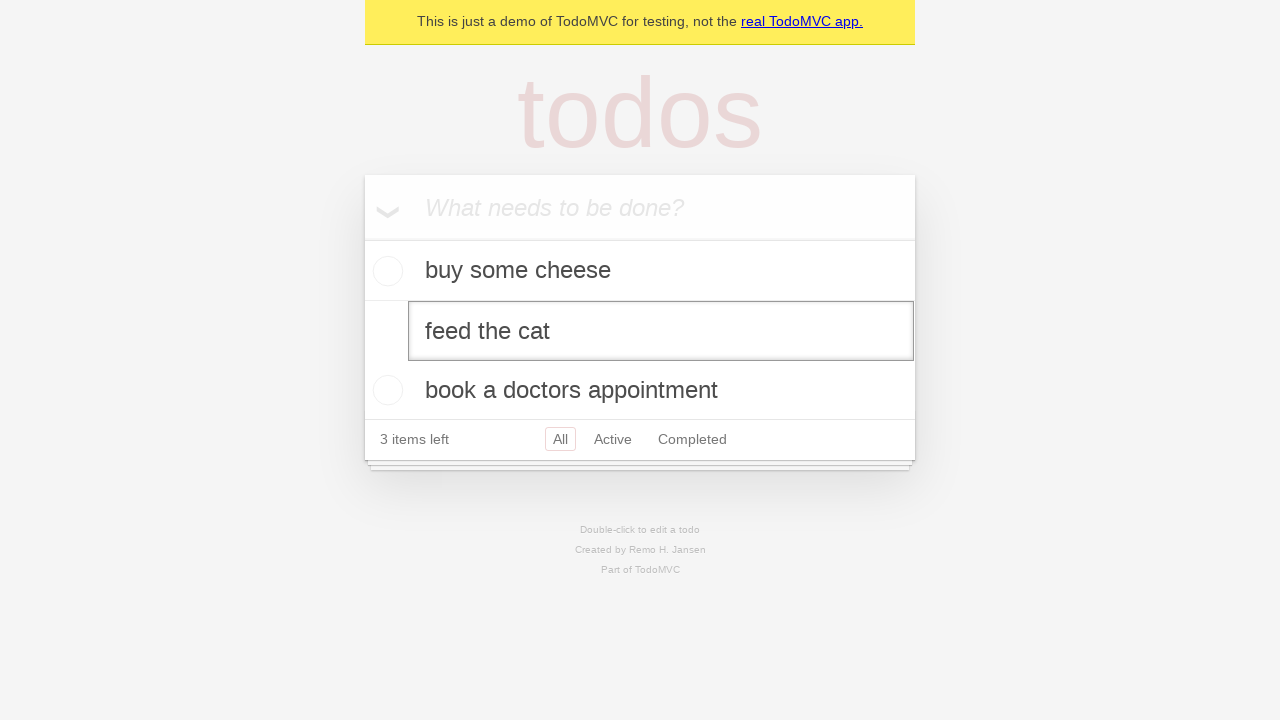

Filled edit field with text containing whitespace: '    buy some sausages    ' on internal:testid=[data-testid="todo-item"s] >> nth=1 >> internal:role=textbox[nam
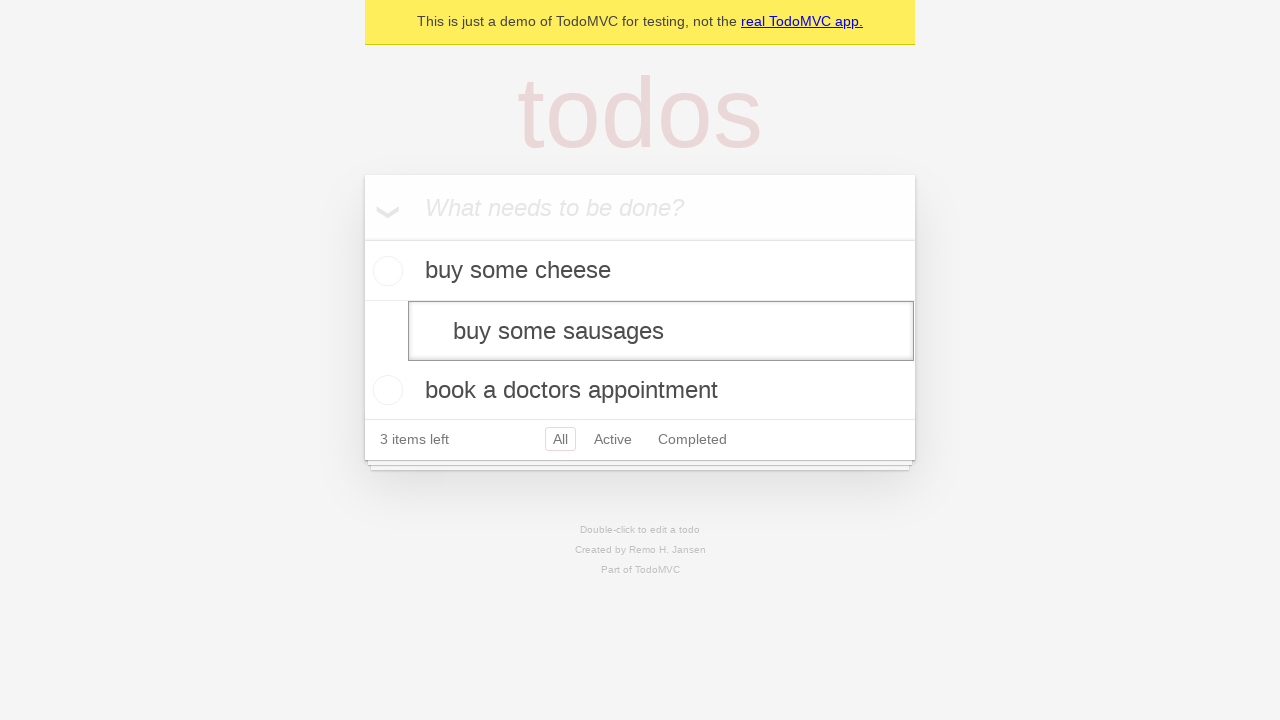

Pressed Enter to confirm edit and trim whitespace on internal:testid=[data-testid="todo-item"s] >> nth=1 >> internal:role=textbox[nam
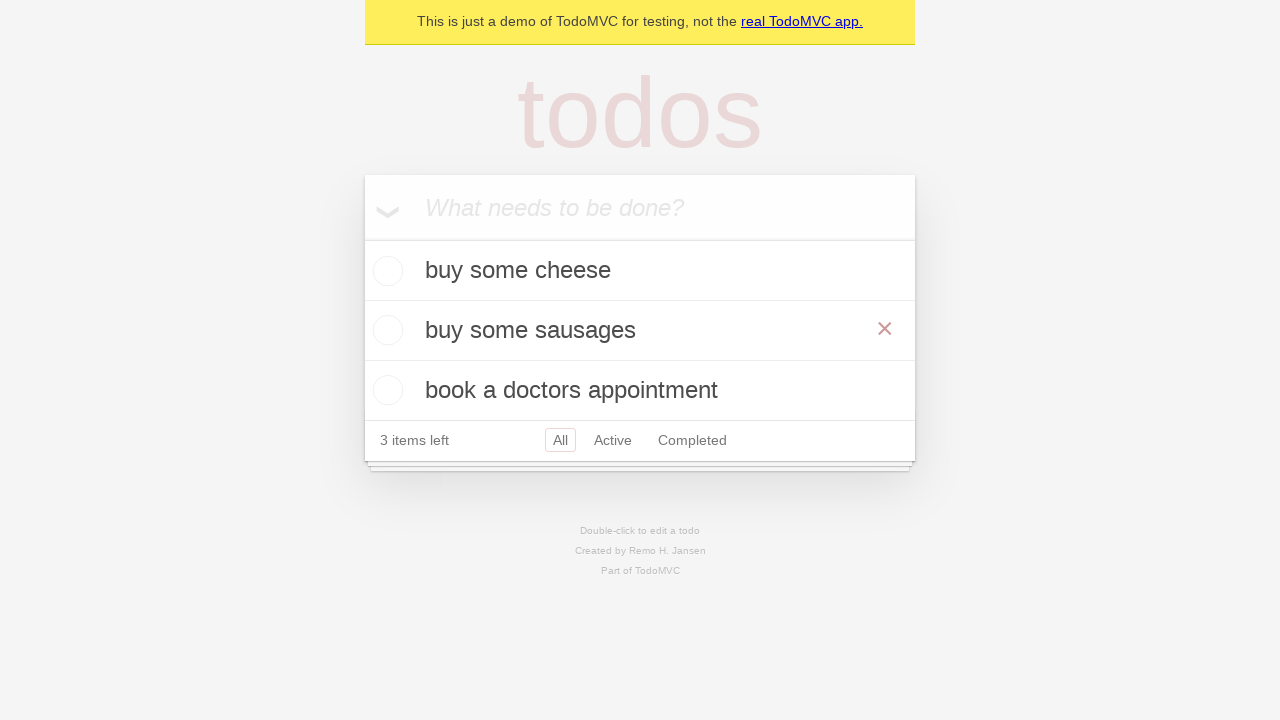

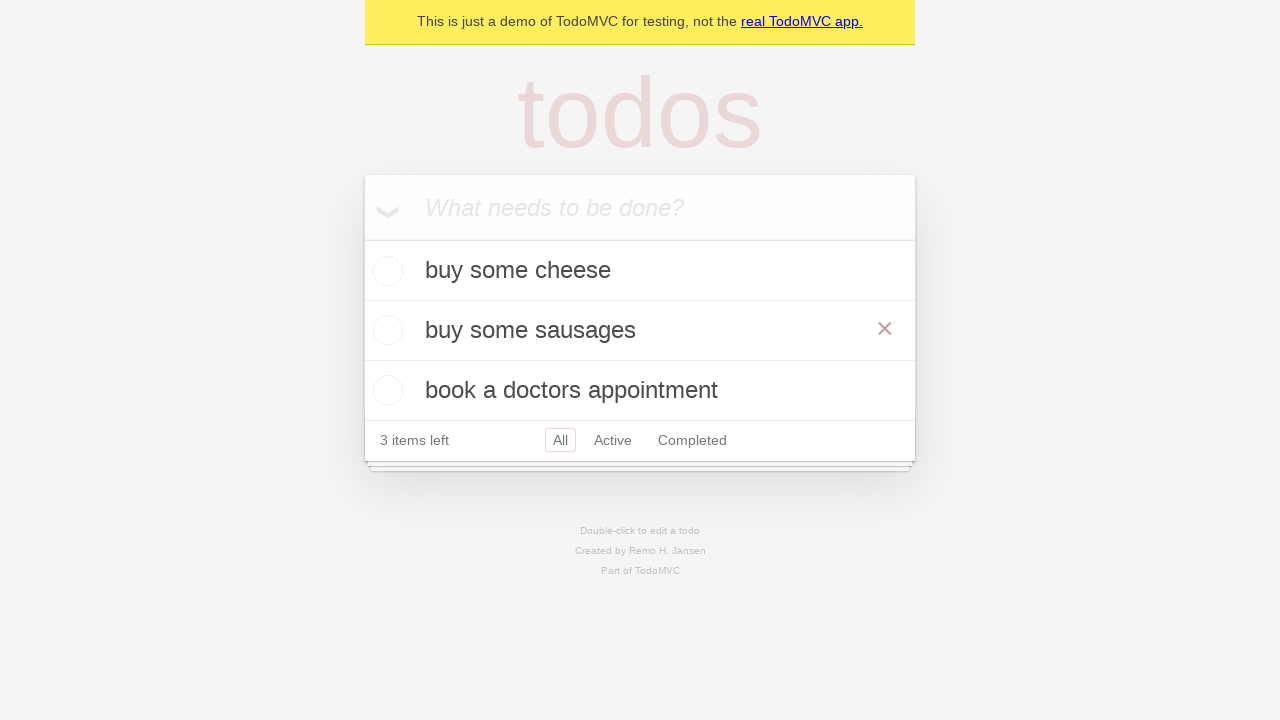